Tests editing an existing person's job field by clicking edit, modifying the job, and confirming the changes.

Starting URL: https://kristinek.github.io/site/tasks/list_of_people_with_jobs.html

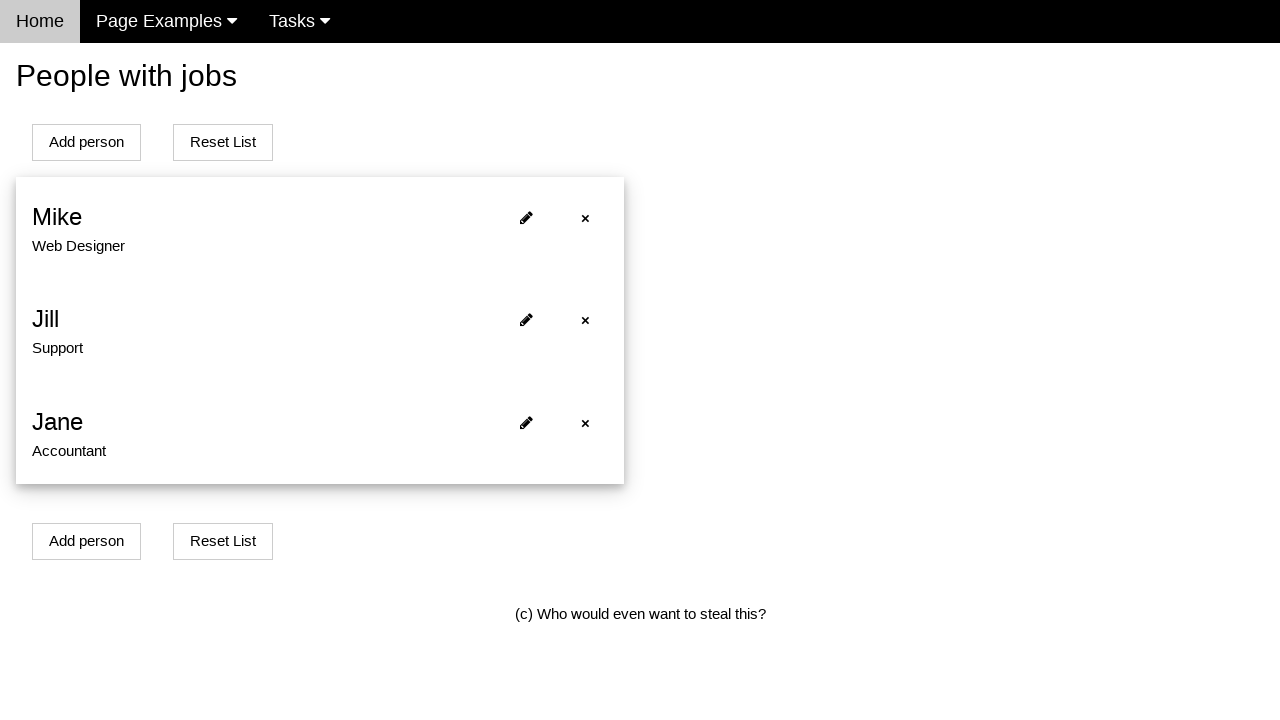

Clicked edit button for first person at (526, 218) on [onclick='openModalForEditPersonWithJob(0)']
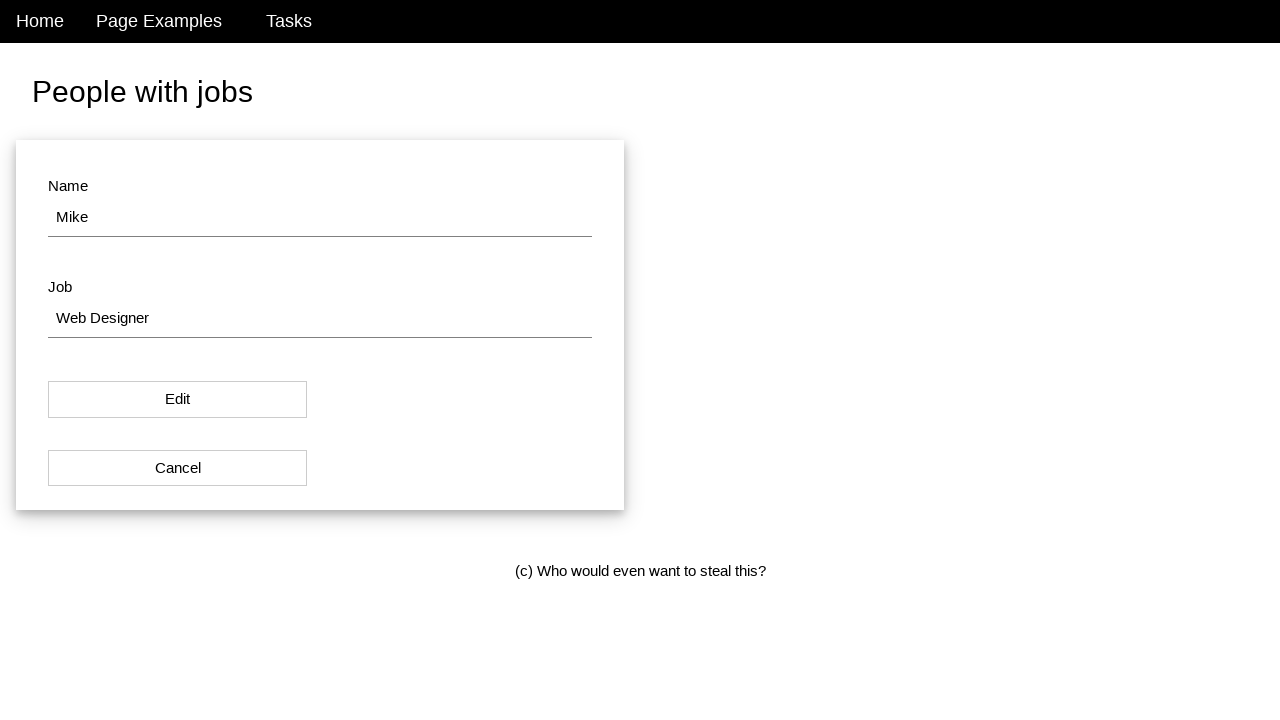

Cleared job field on #job
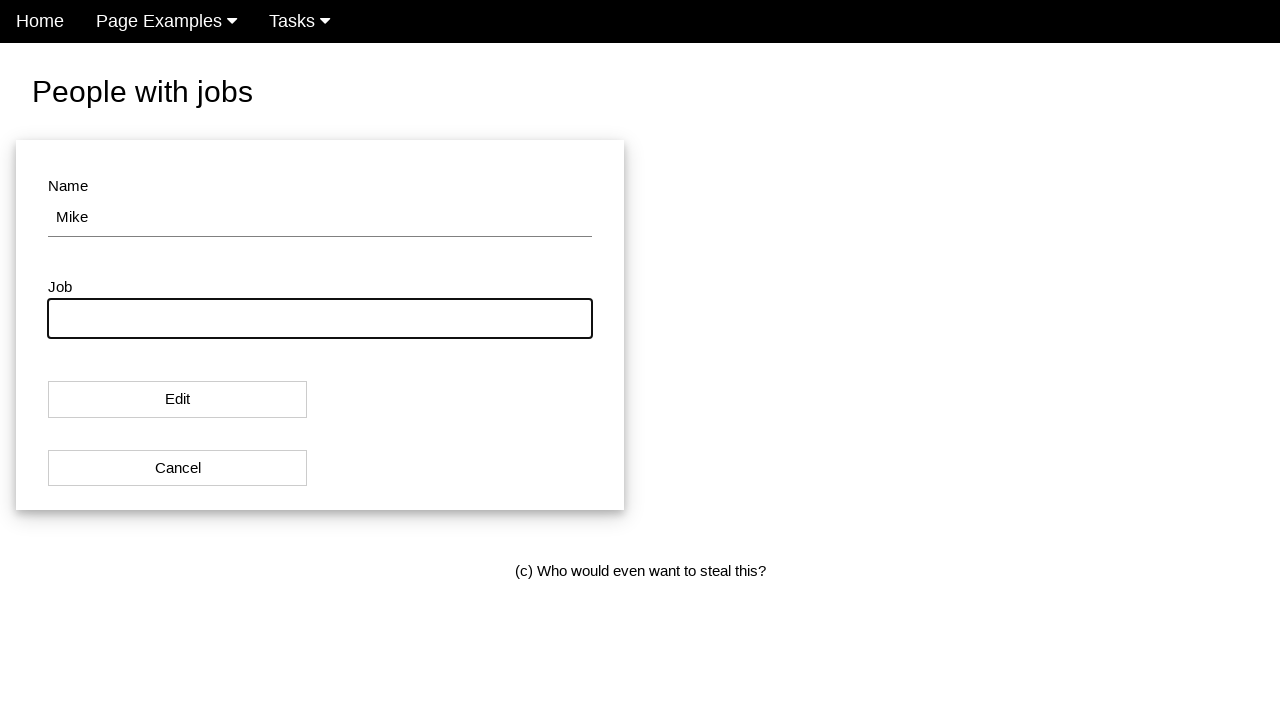

Filled job field with 'Senior Engineer' on #job
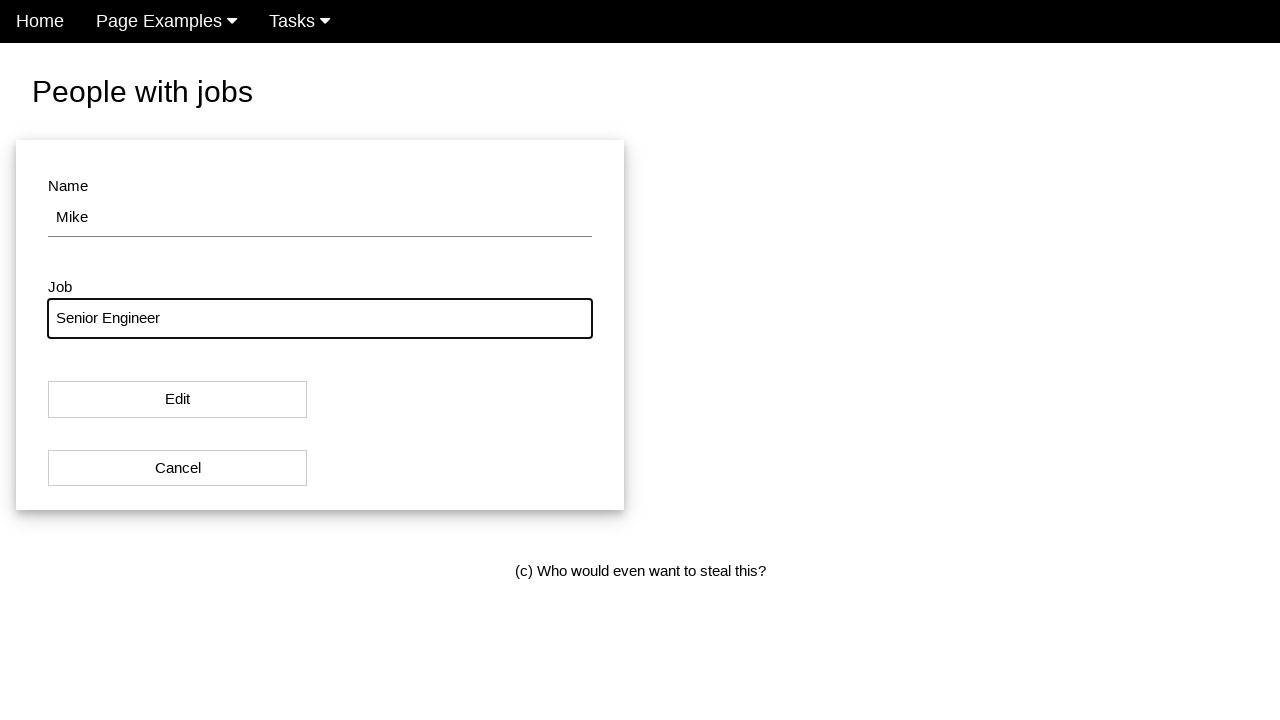

Clicked confirm button to save changes at (178, 400) on #modal_button
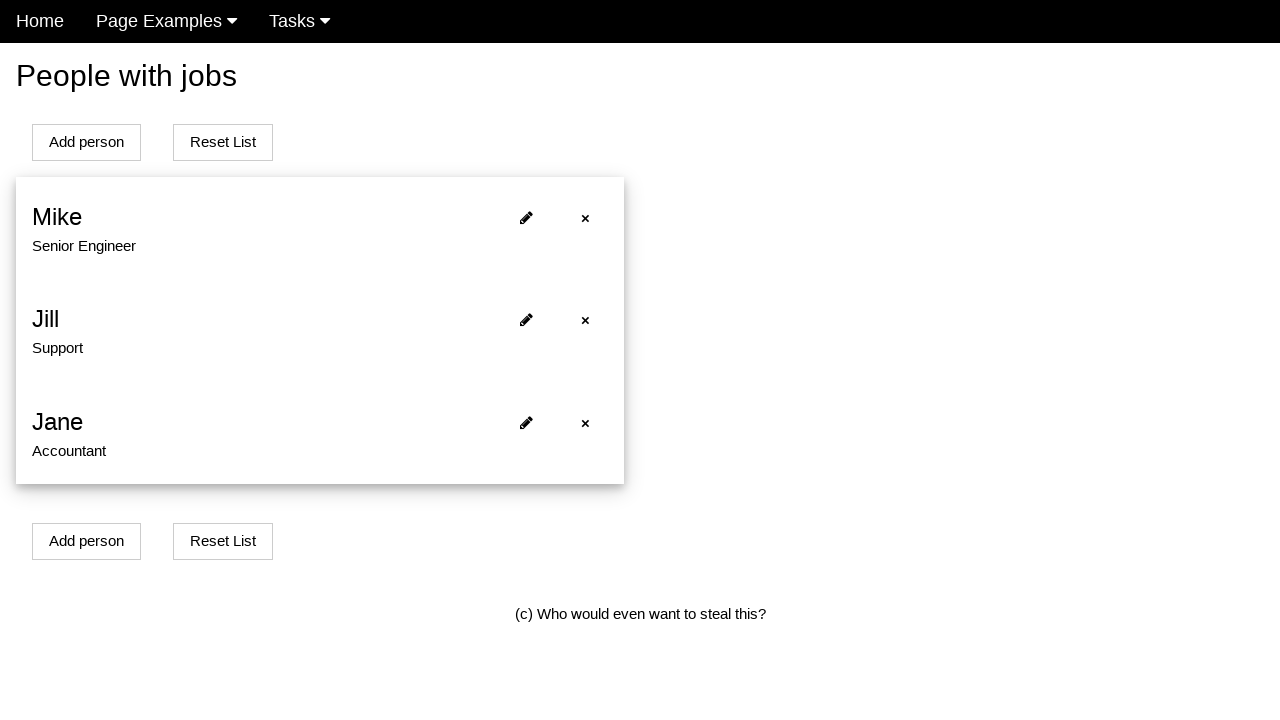

Verified job field updated for first person
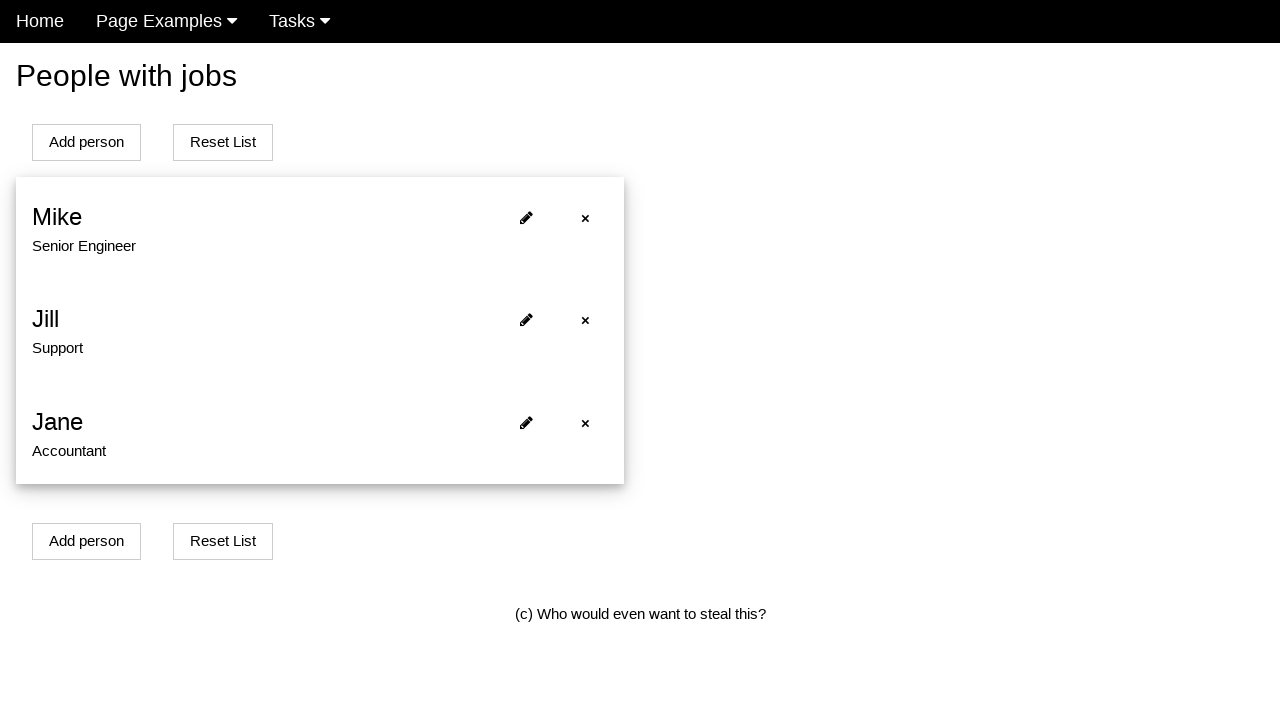

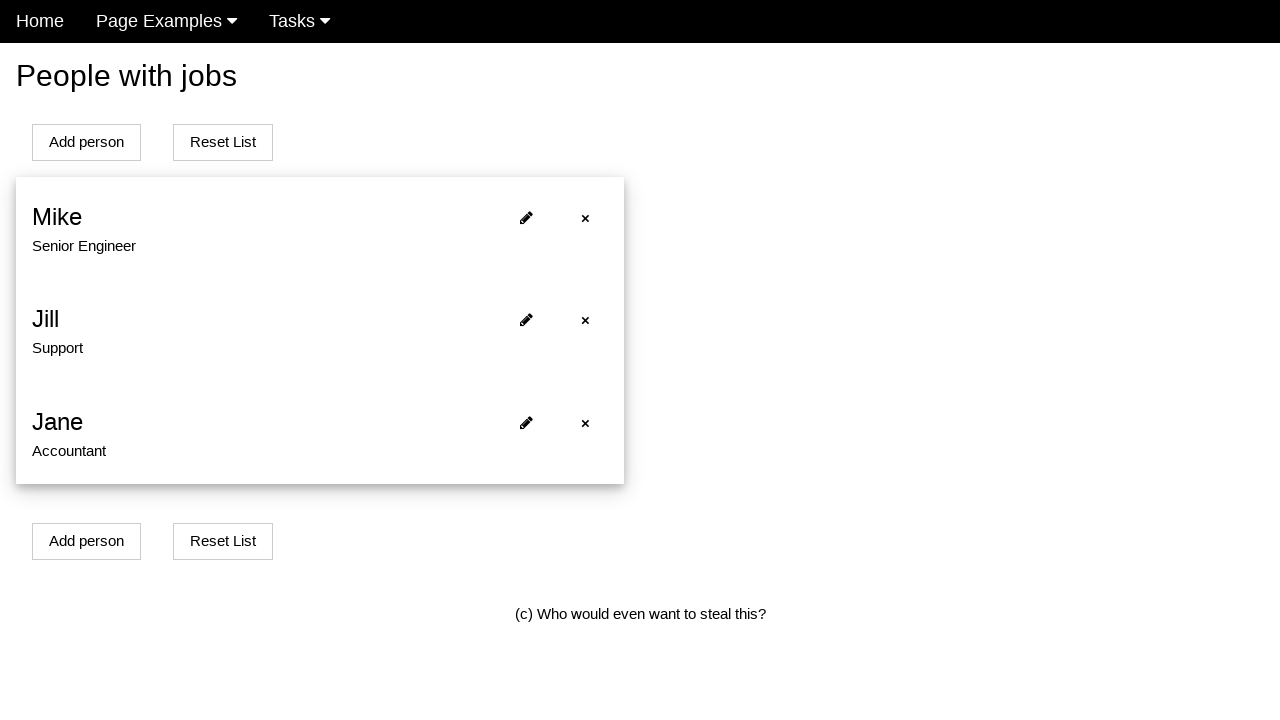